Tests hover functionality by hovering over the first avatar on the page and verifying that additional user information (caption) appears

Starting URL: http://the-internet.herokuapp.com/hovers

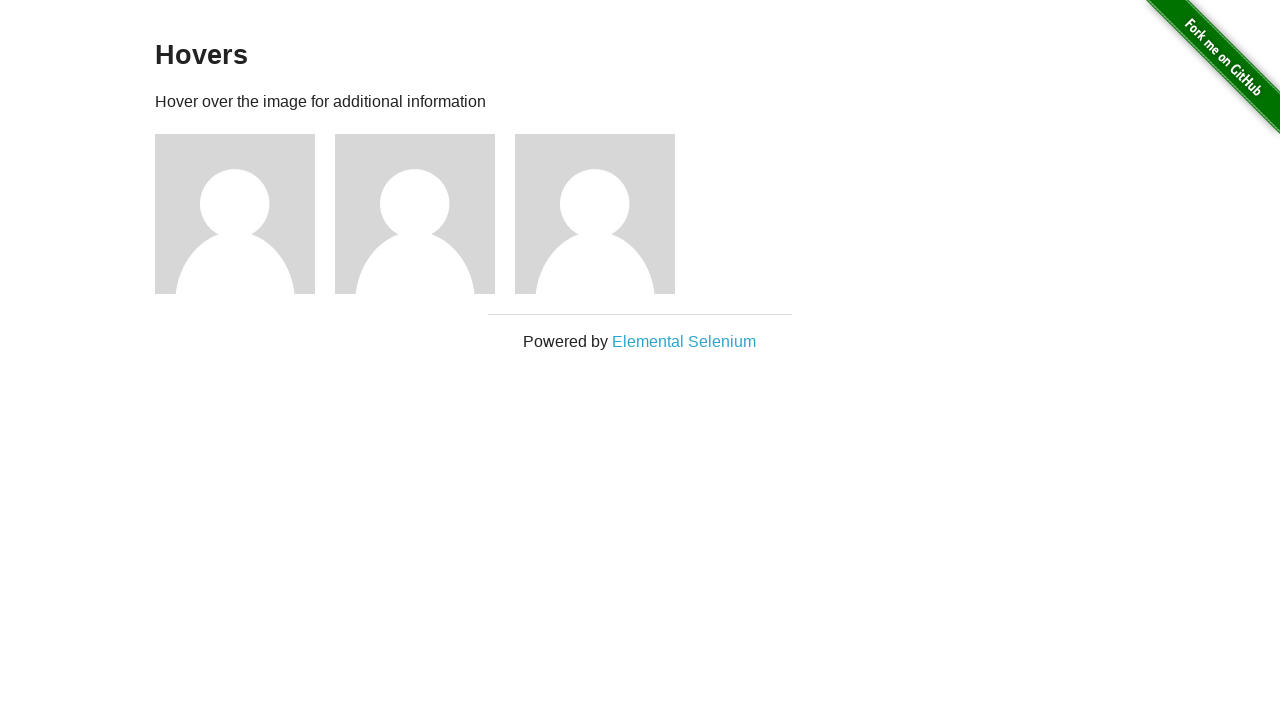

Located the first avatar element
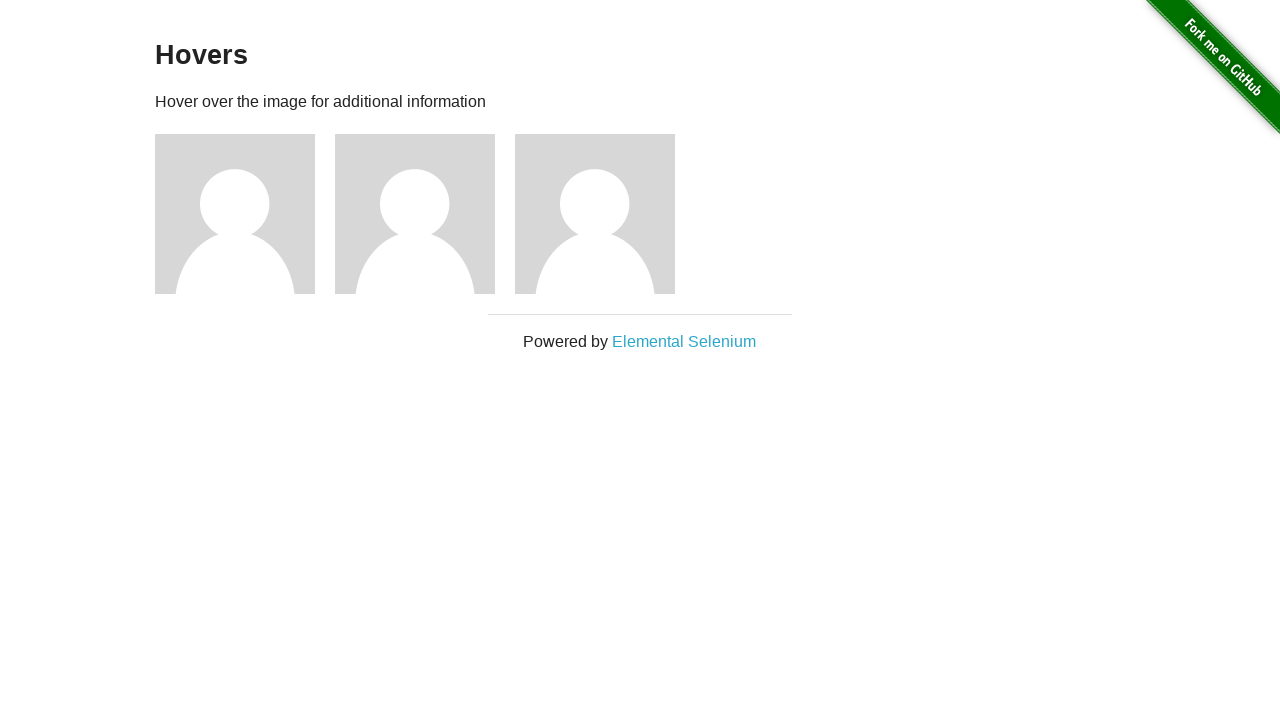

Hovered over the first avatar at (245, 214) on .figure >> nth=0
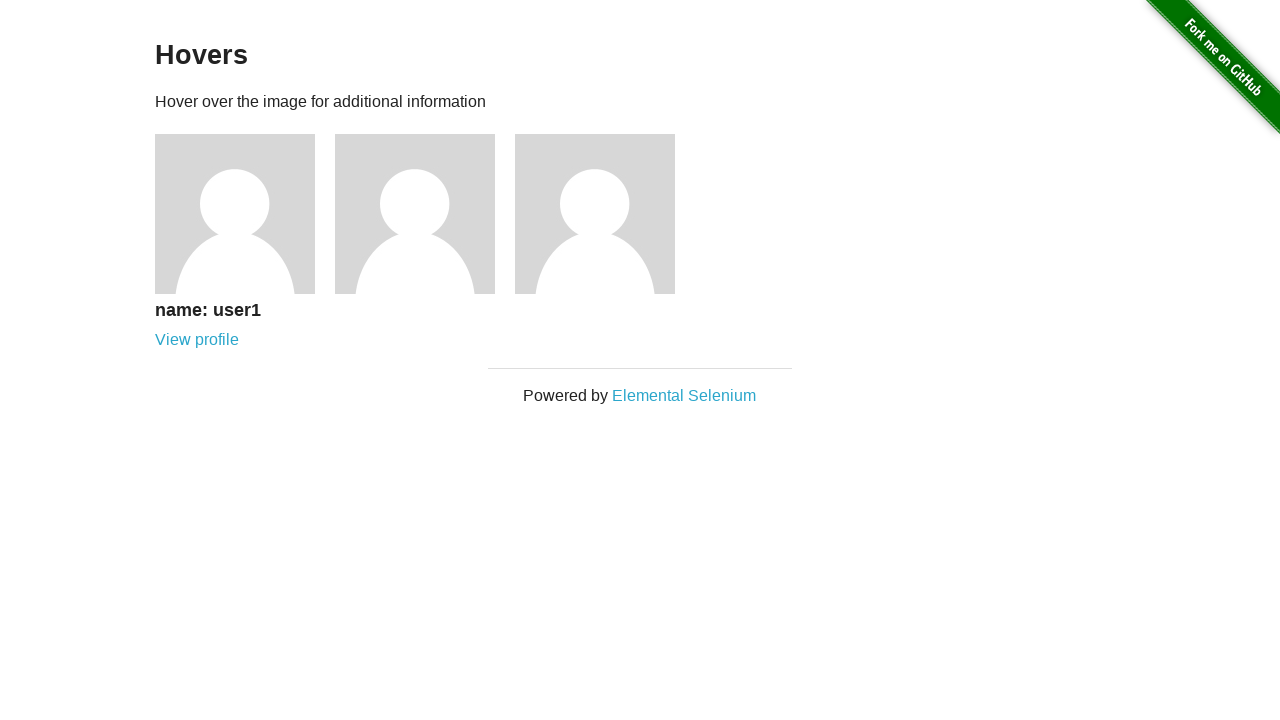

Caption appeared after hovering
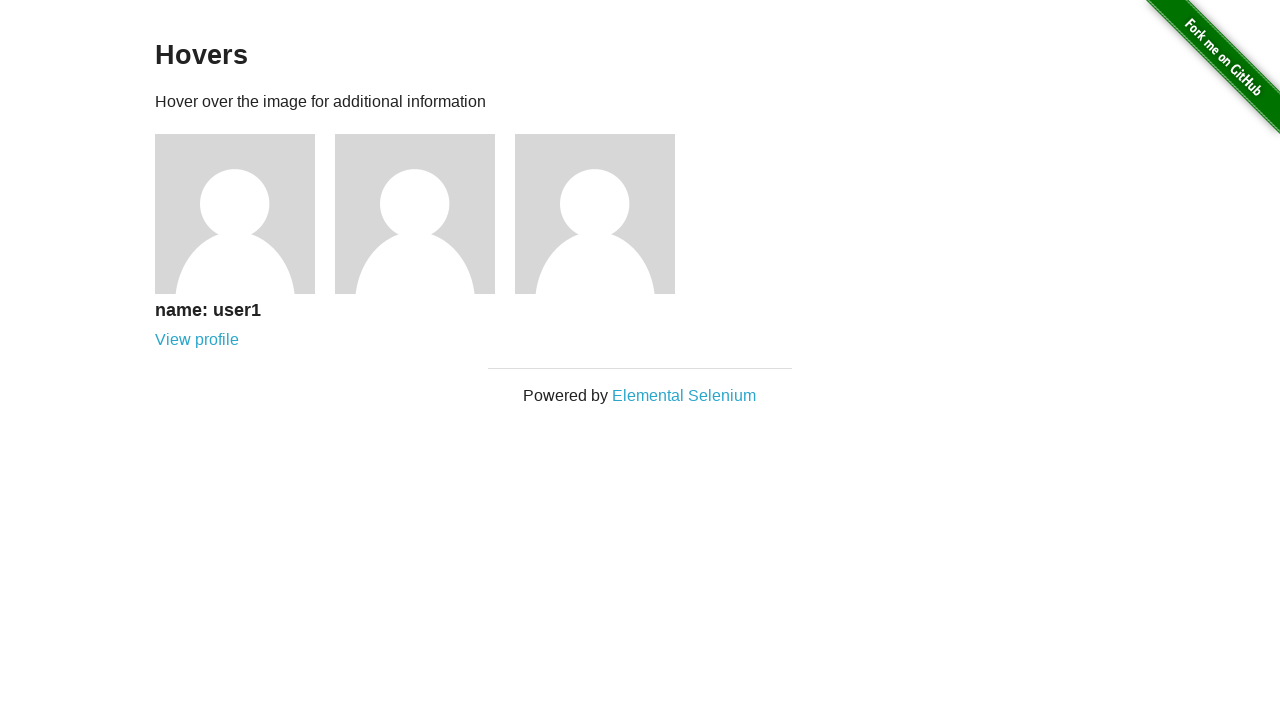

Verified that user information caption is visible
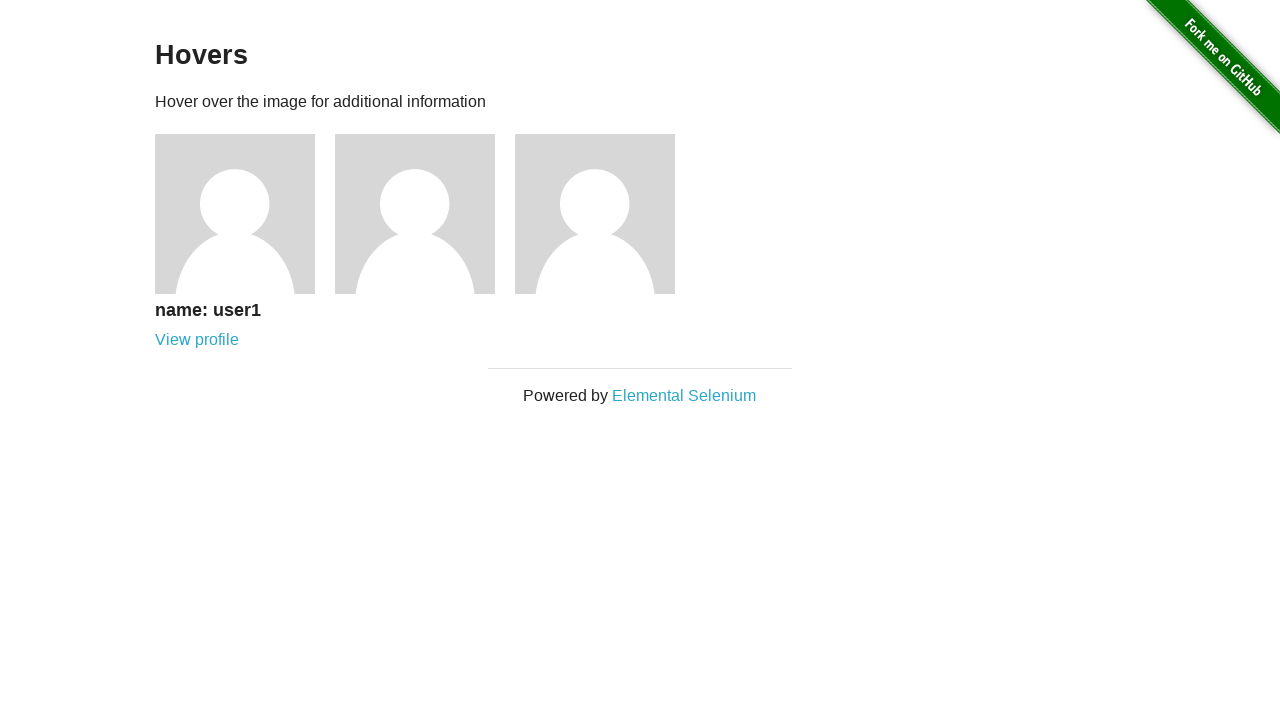

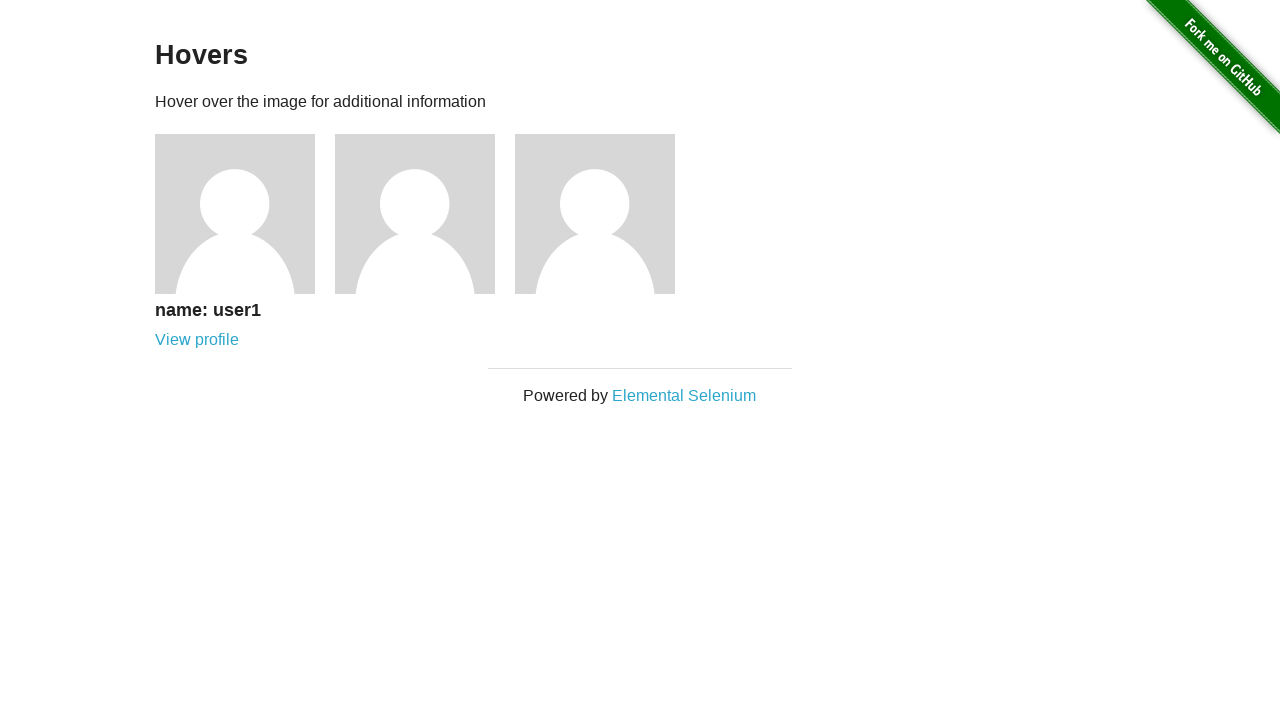